Tests accepting a JavaScript alert dialog by clicking the first alert button and pressing OK on the alert popup

Starting URL: https://demoqa.com/alerts

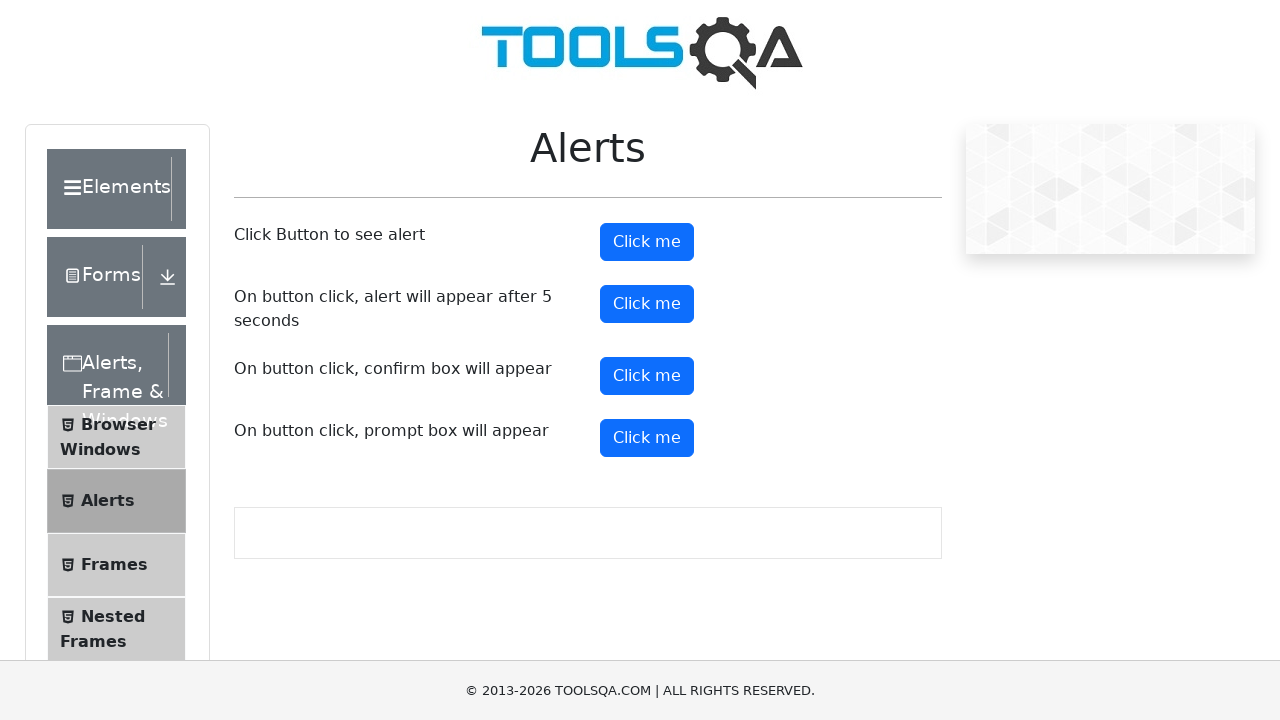

Clicked the alert button to trigger JavaScript alert dialog at (647, 242) on #alertButton
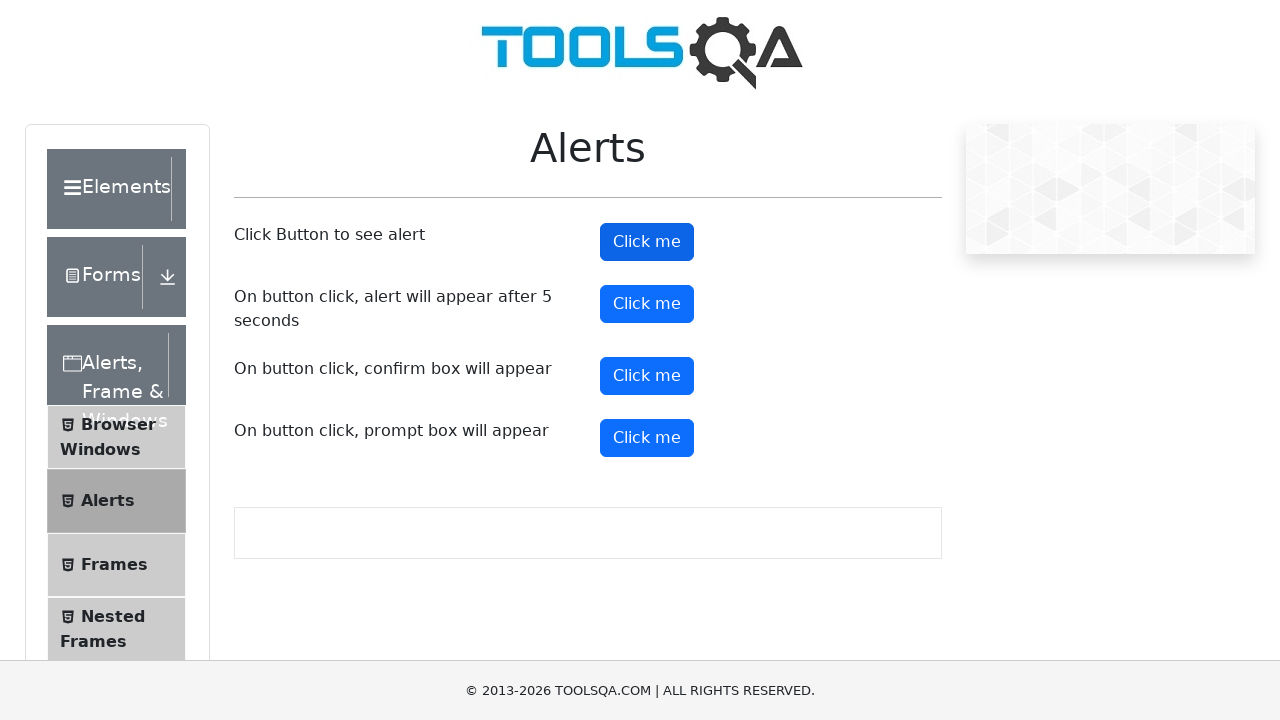

Set up dialog handler to accept alerts
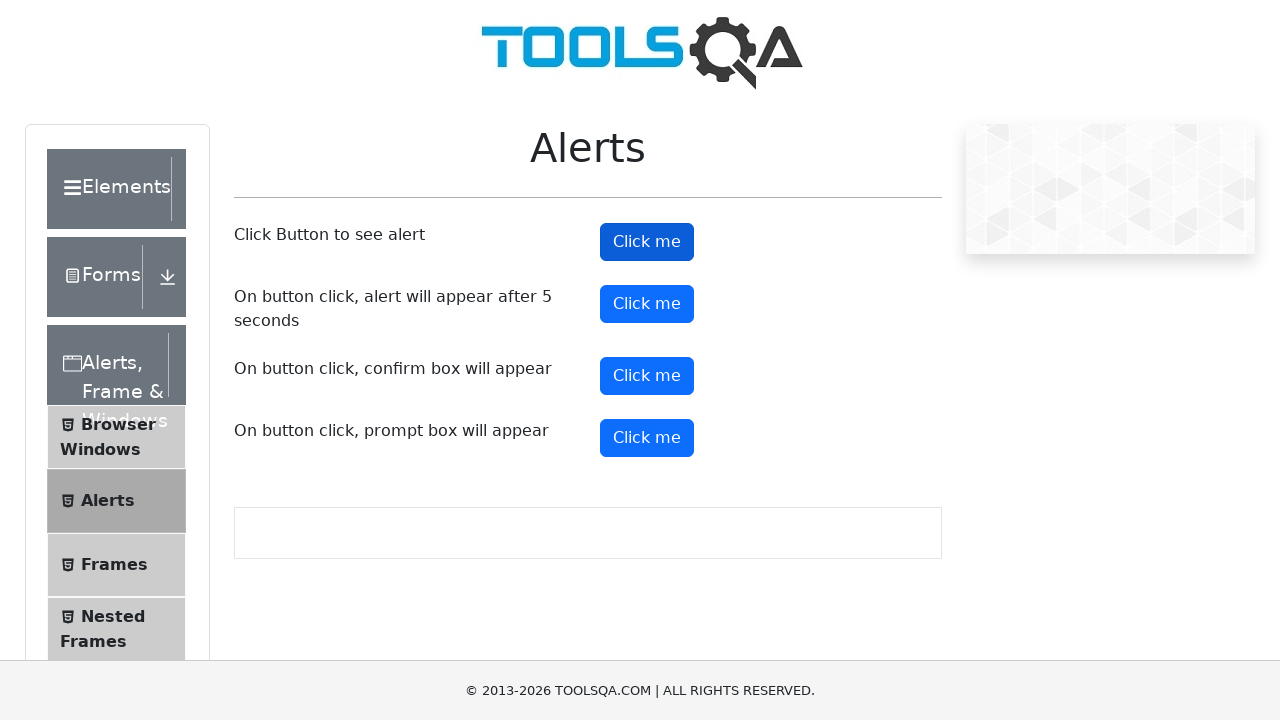

Clicked the alert button again to trigger alert with handler ready at (647, 242) on #alertButton
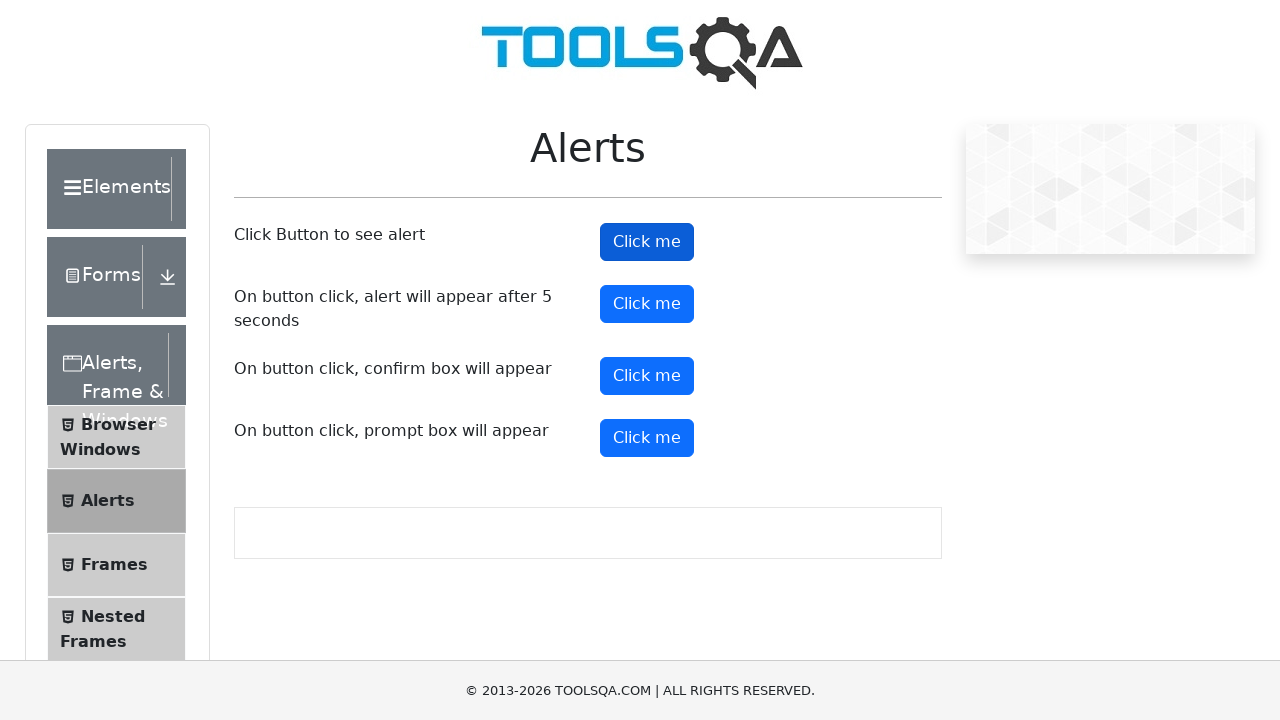

Waited for alert to be processed and accepted
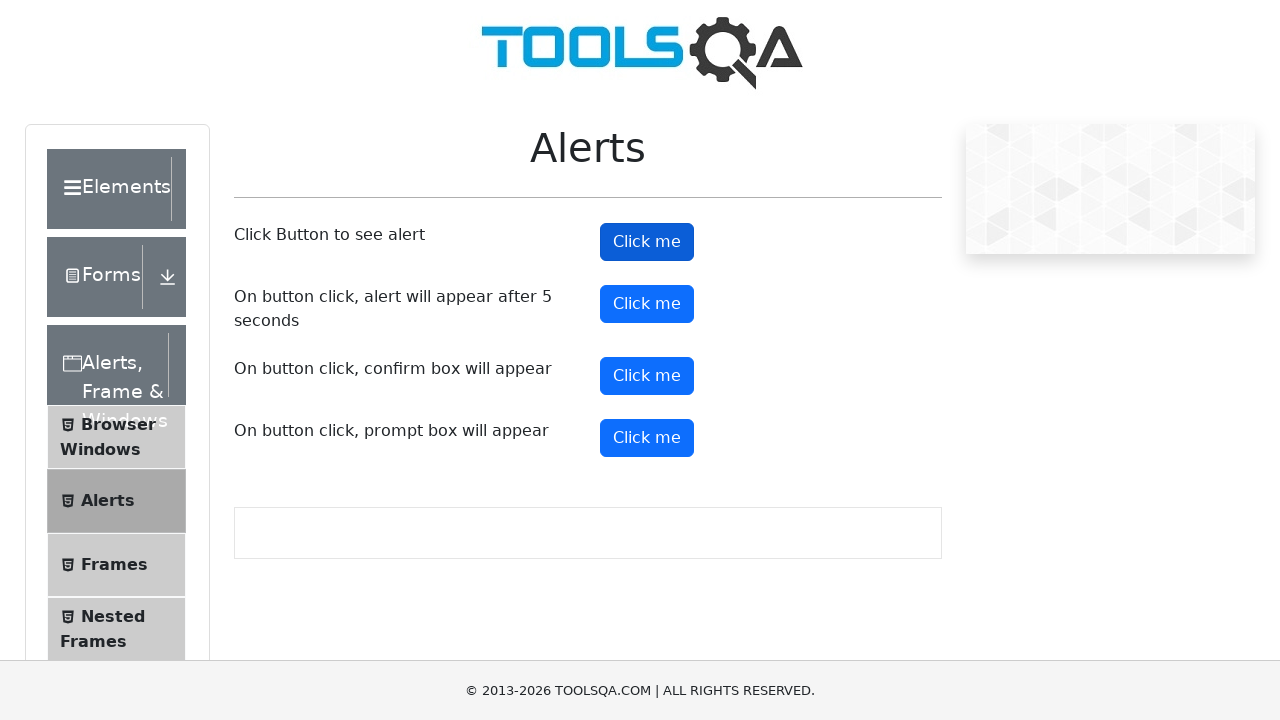

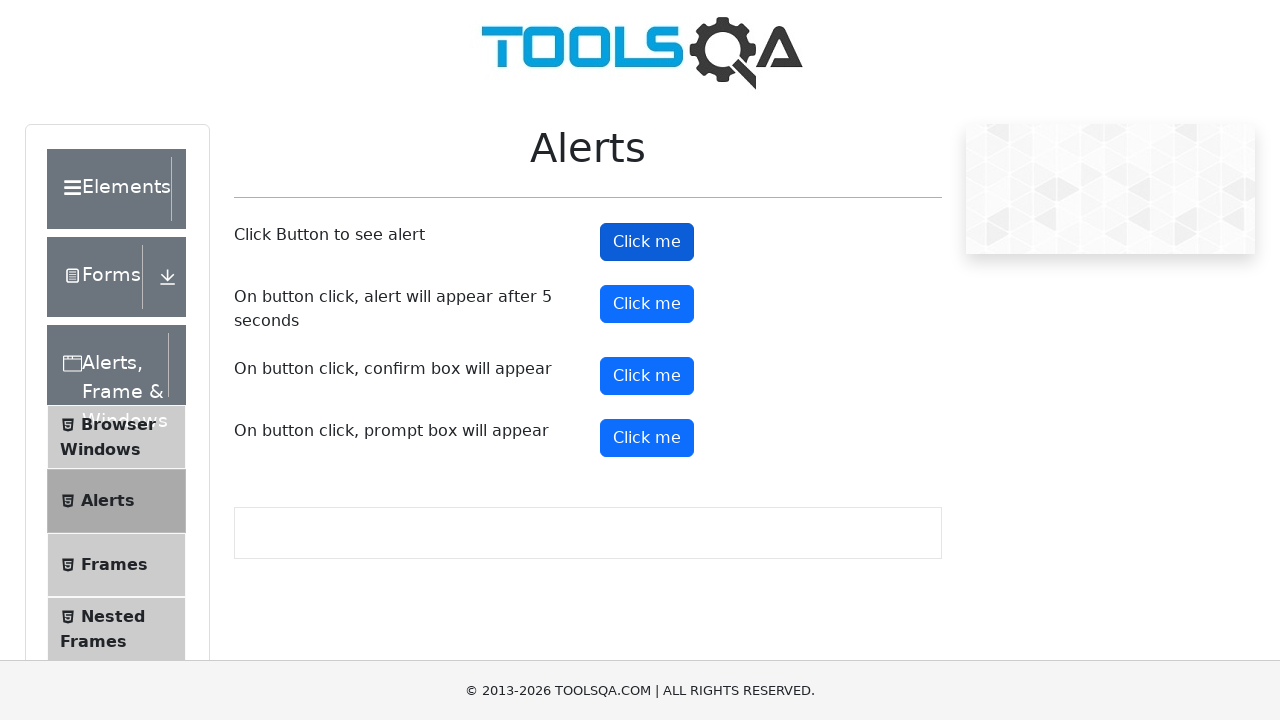